Tests getting and setting browser window size/dimensions

Starting URL: https://the-internet.herokuapp.com/windows

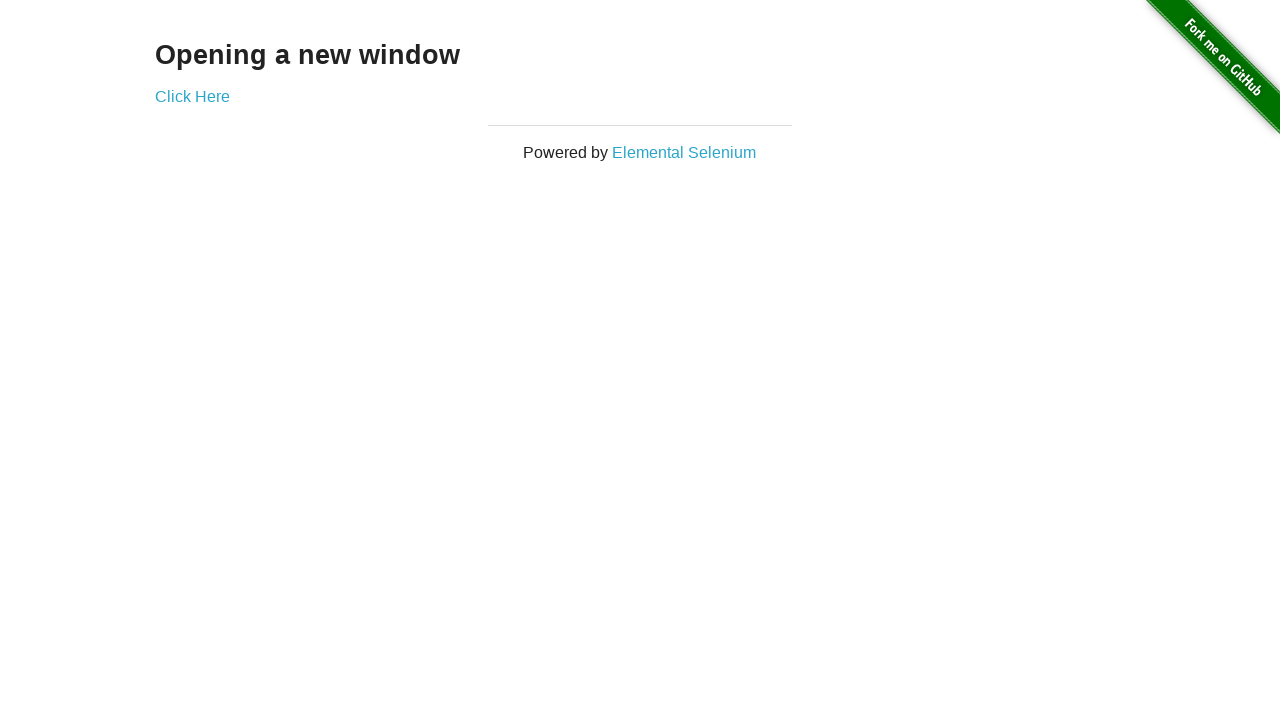

Retrieved current viewport size
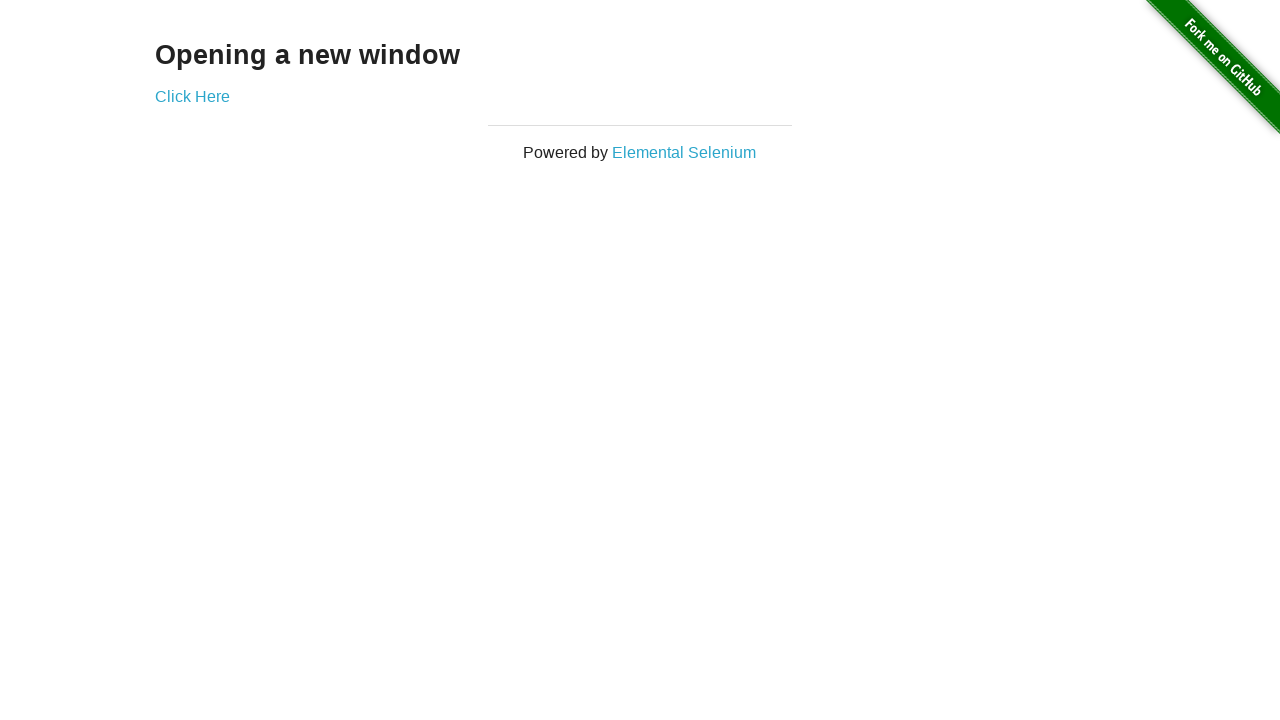

Set viewport size to 1024x768
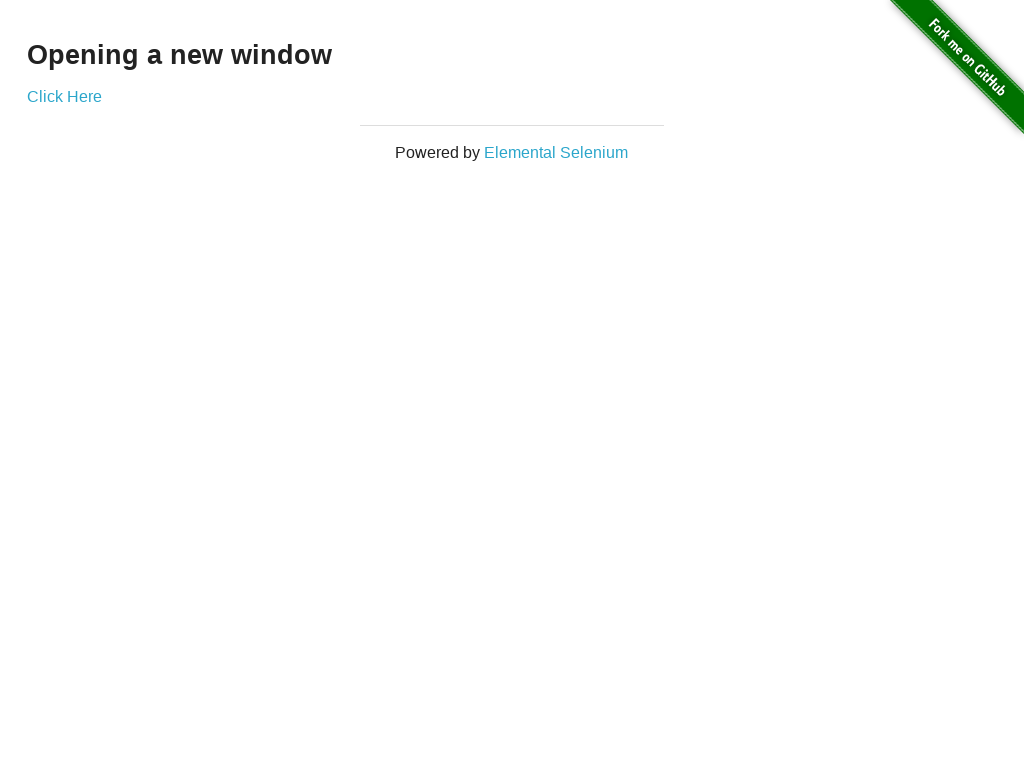

Retrieved new viewport size after resize
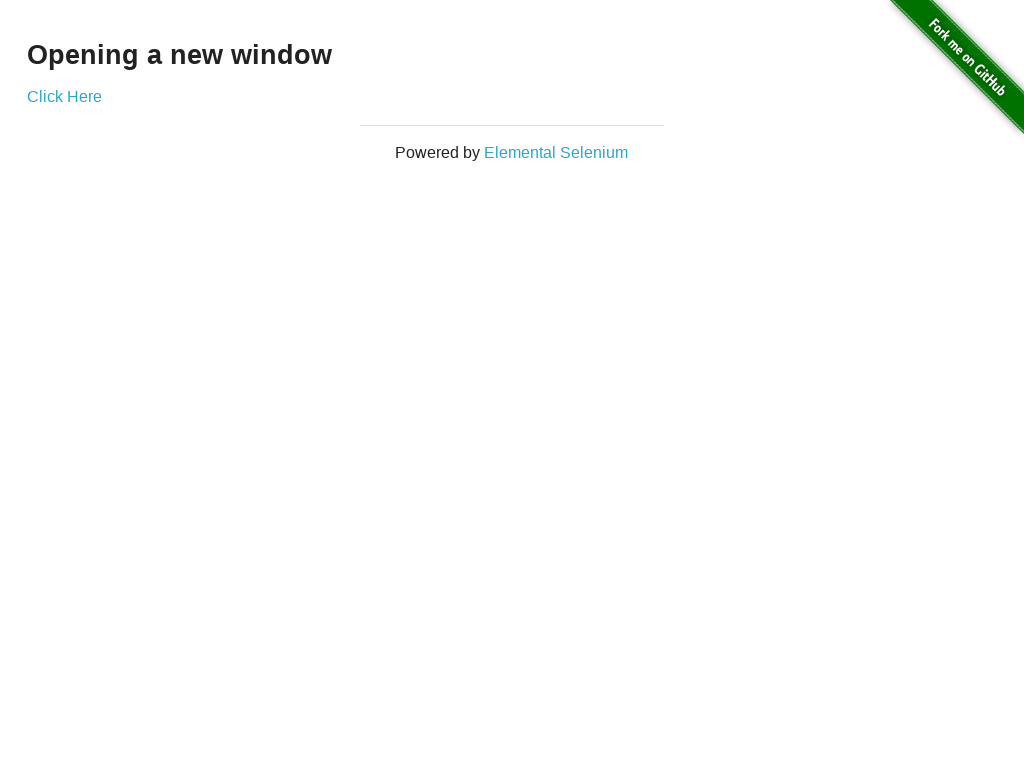

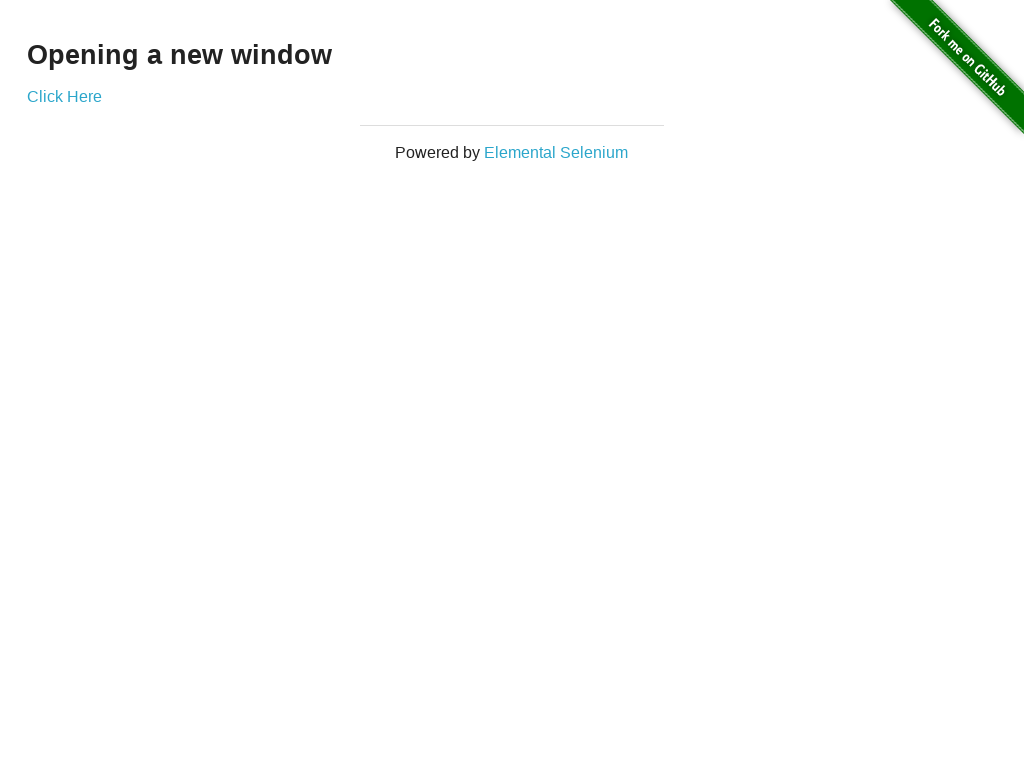